Tests JavaScript confirm dialog interaction by clicking a button inside an iframe, then dismissing the alert that appears

Starting URL: https://www.w3schools.com/jsref/tryit.asp?filename=tryjsref_confirm

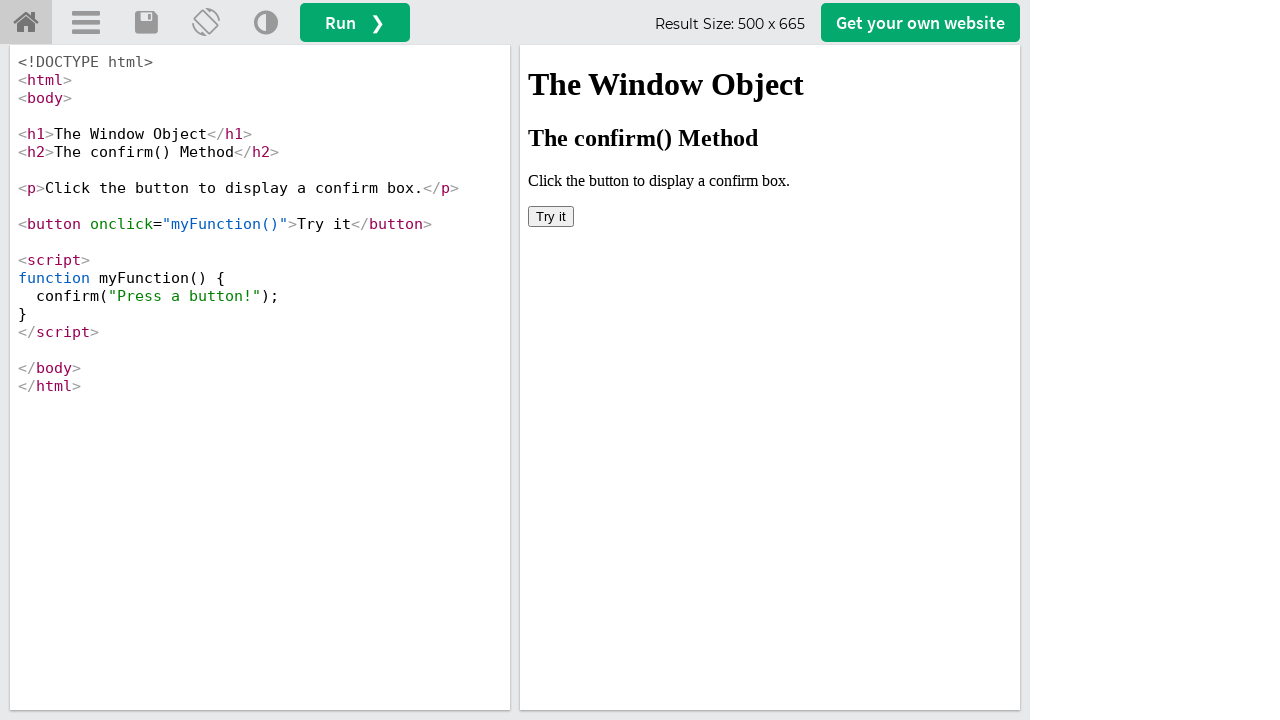

Located iframe with name 'iframeResult'
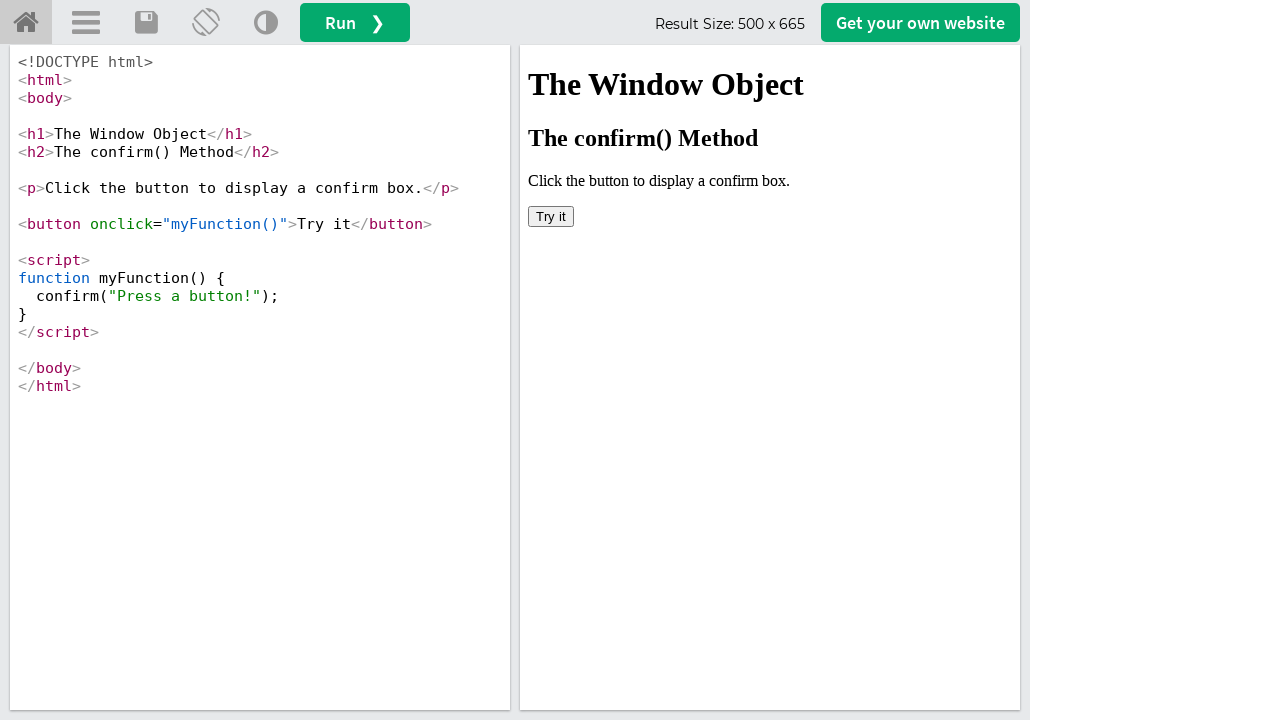

Clicked 'Try it' button inside iframe to trigger confirm dialog at (551, 216) on iframe[name='iframeResult'] >> internal:control=enter-frame >> button:text('Try 
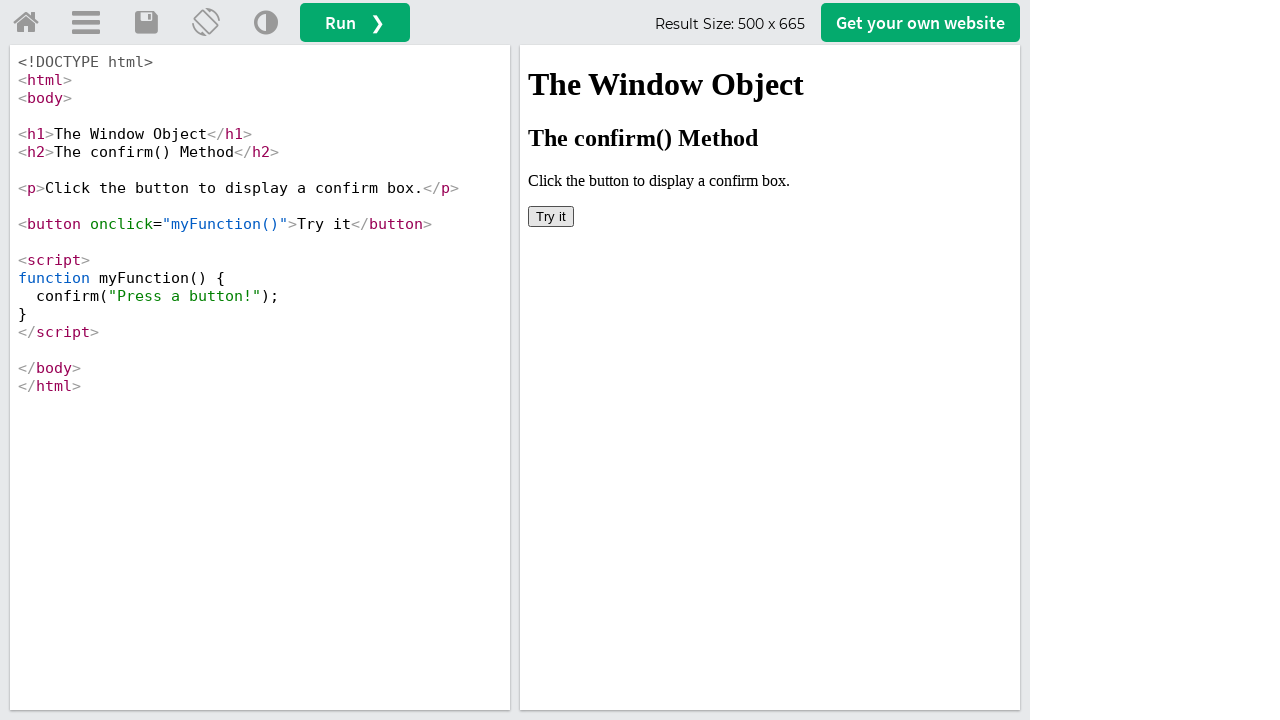

Set up dialog handler to dismiss the confirm alert
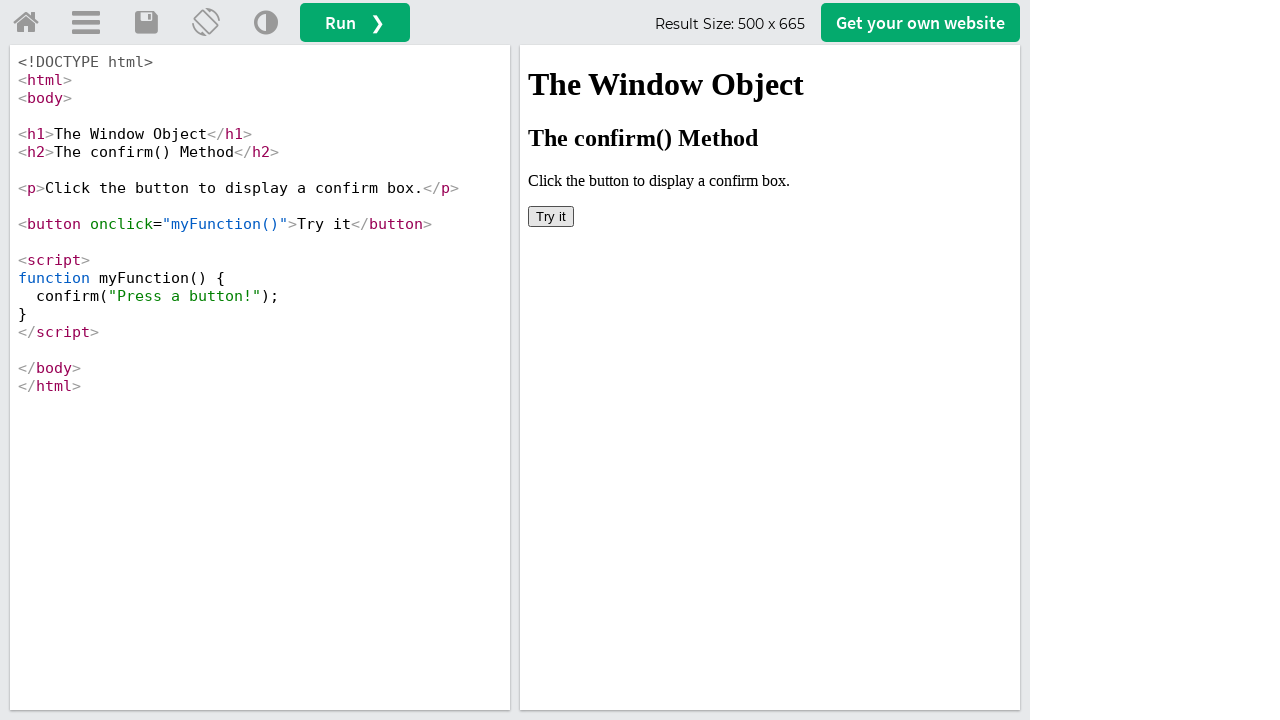

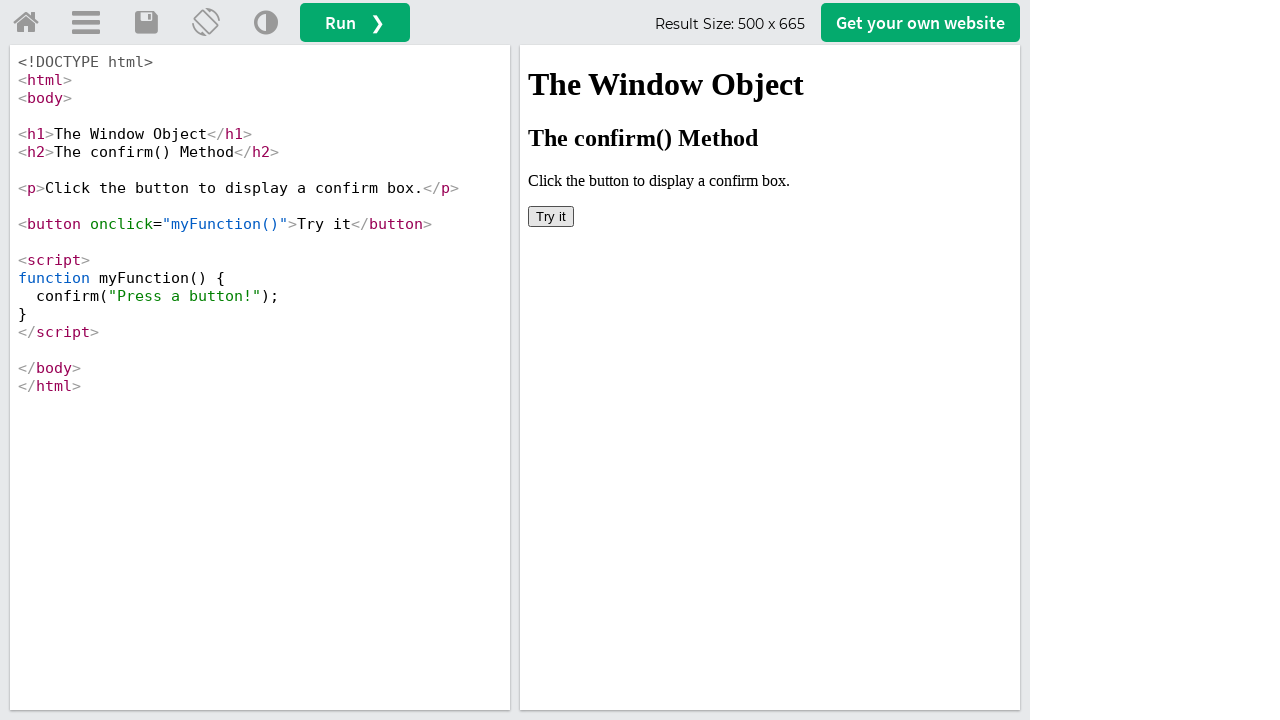